Tests that submitting the form with an empty email field shows an error message

Starting URL: https://sit-portal.trackinghub.co.ke/

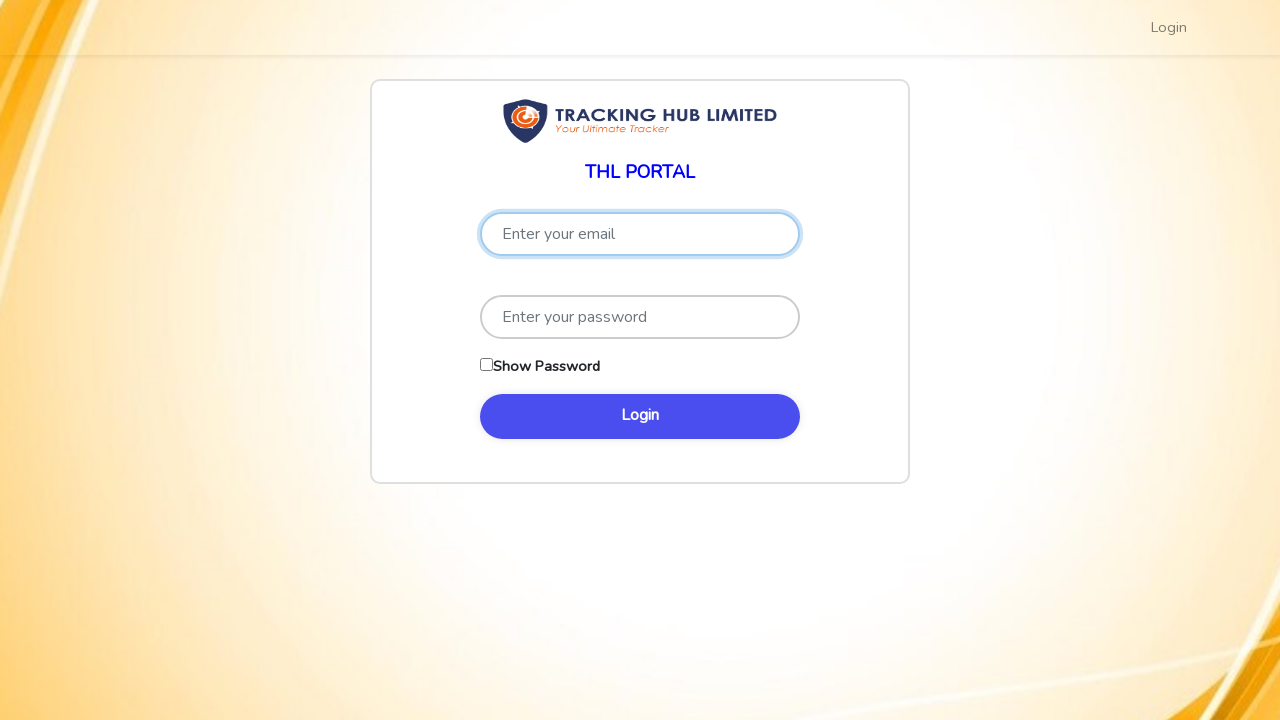

Filled password field with 'validPassword', leaving email field empty on input[type='password']
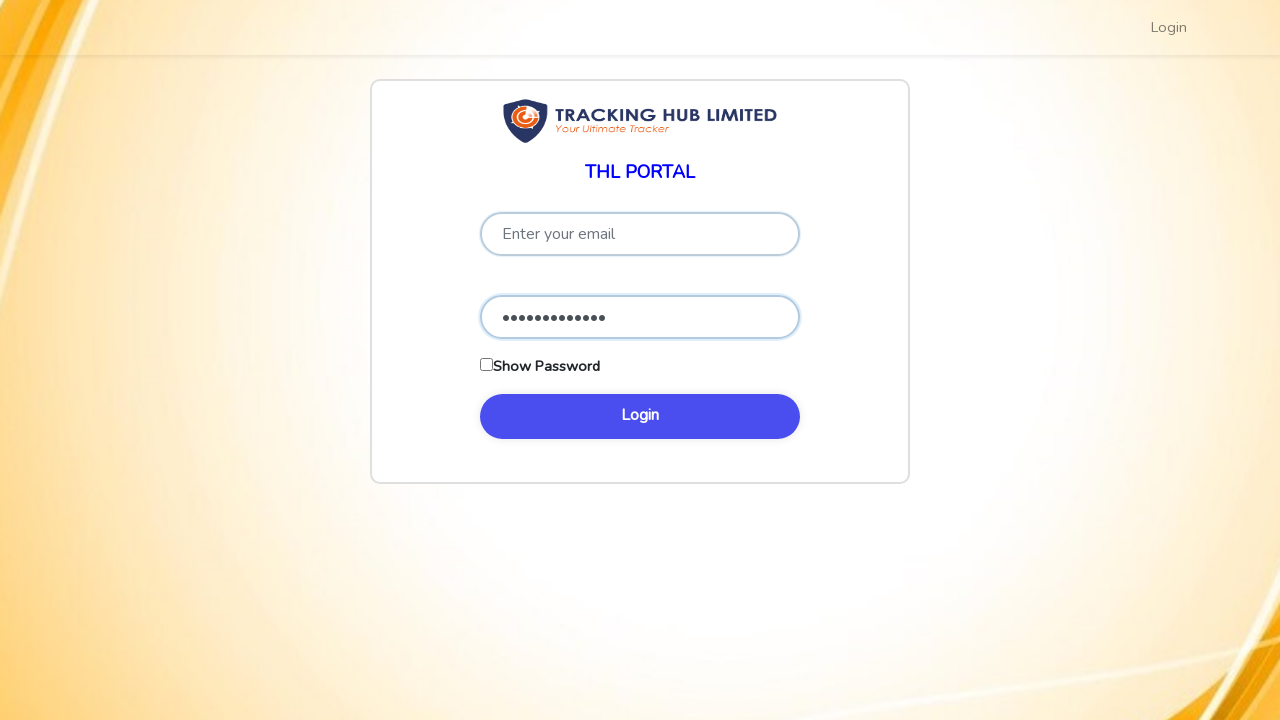

Clicked submit button to attempt form submission at (640, 416) on button[type='submit'], input[type='submit']
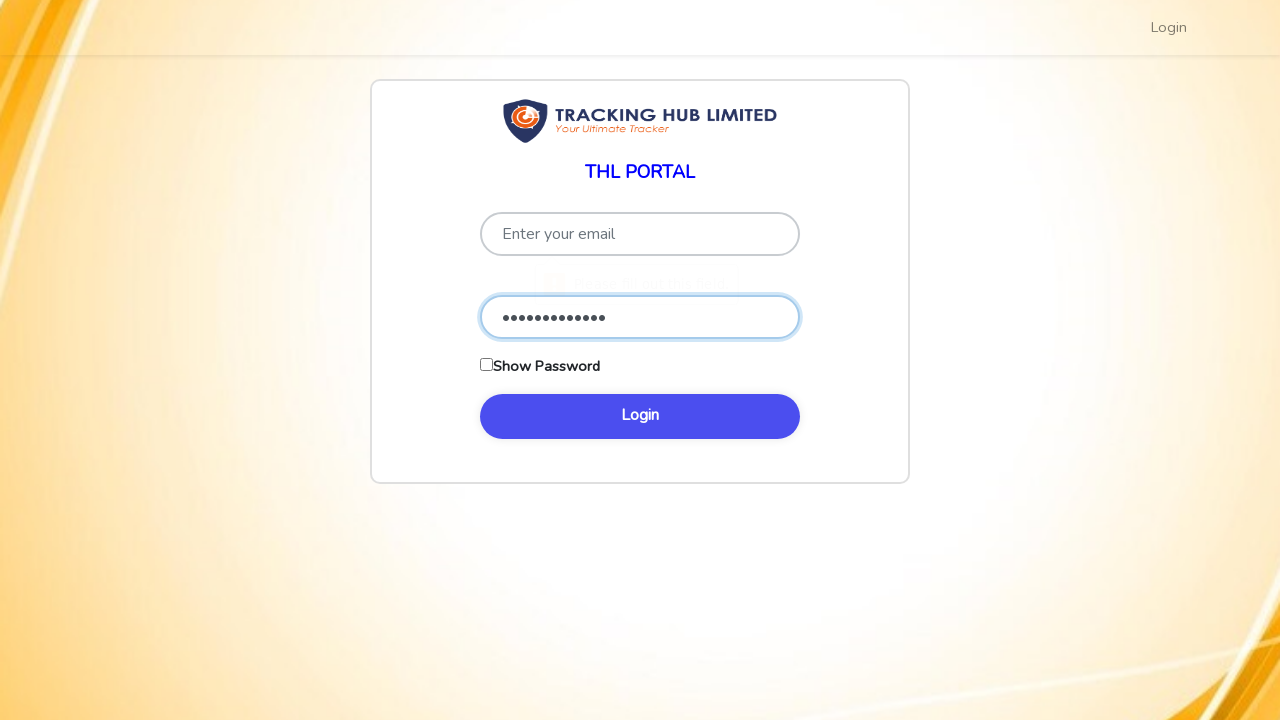

Error message appeared indicating empty email field validation failure
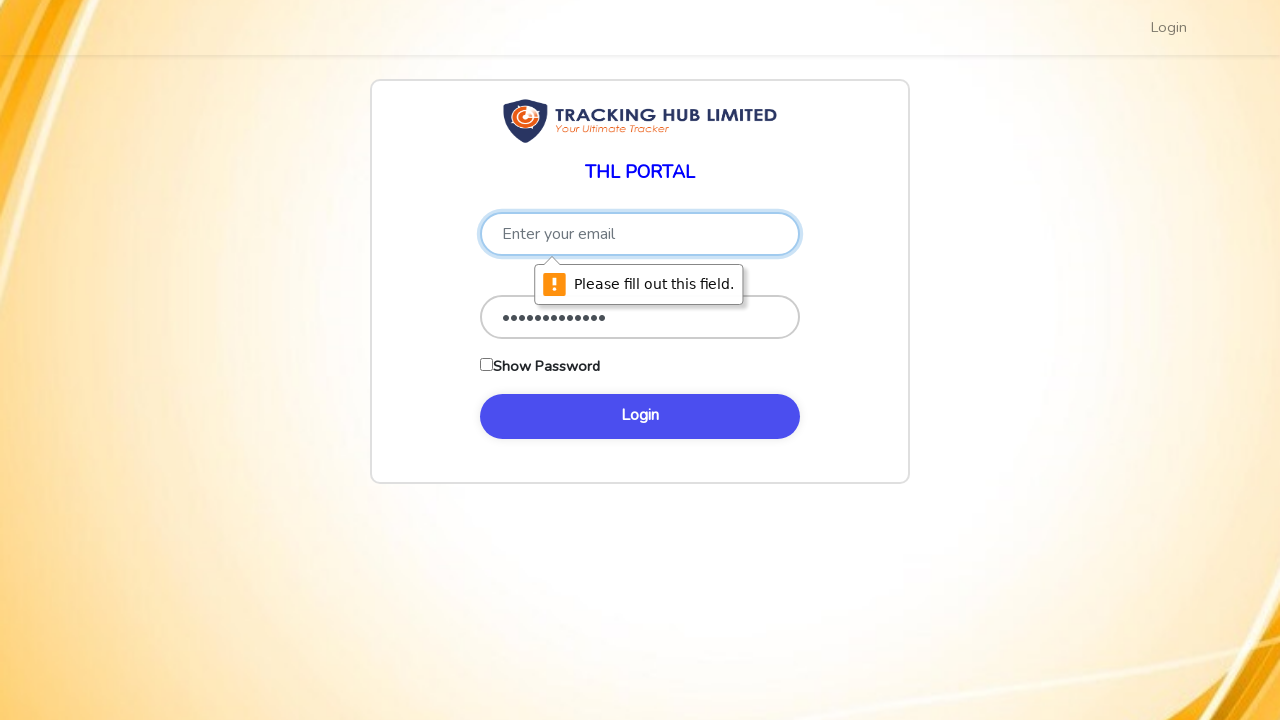

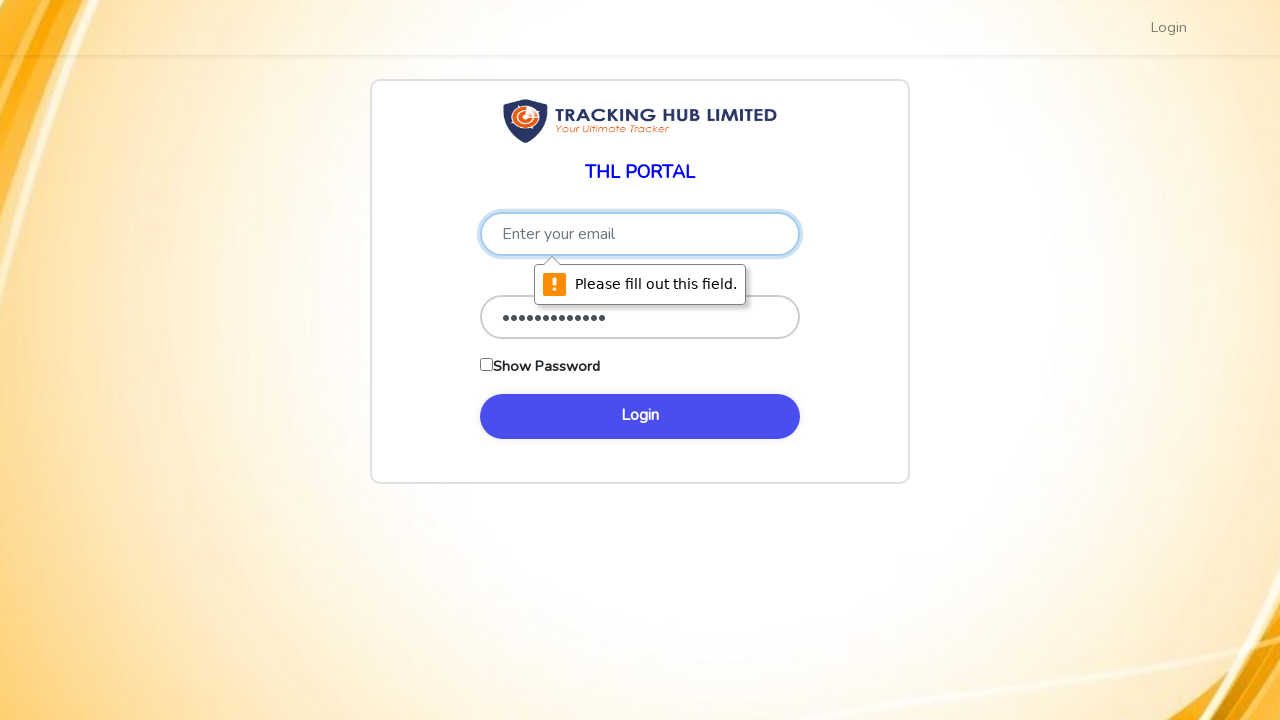